Tests the OpenAI GPT-2 detector interface by entering sample text into the textbox and waiting for the prediction to complete, verifying that the real/fake percentage is displayed.

Starting URL: https://openai-openai-detector.hf.space/

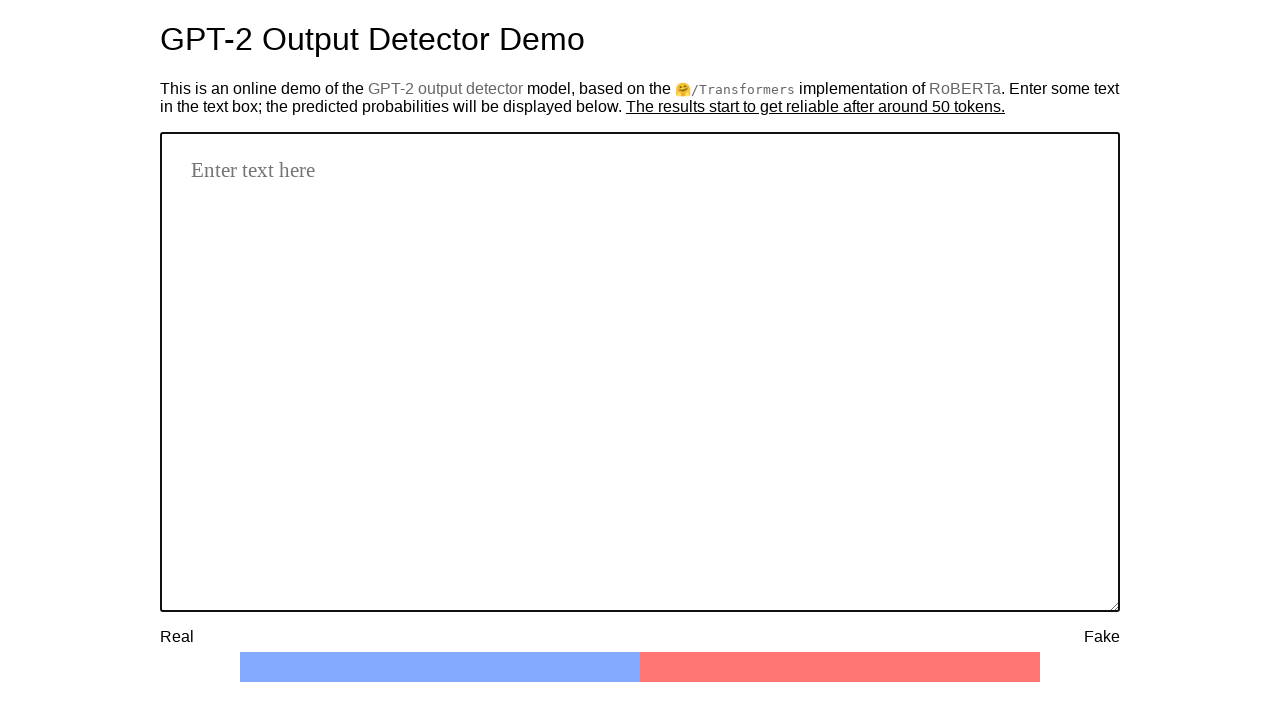

Filled textbox with sample text about ACT-1 for GPT-2 detector analysis on #textbox
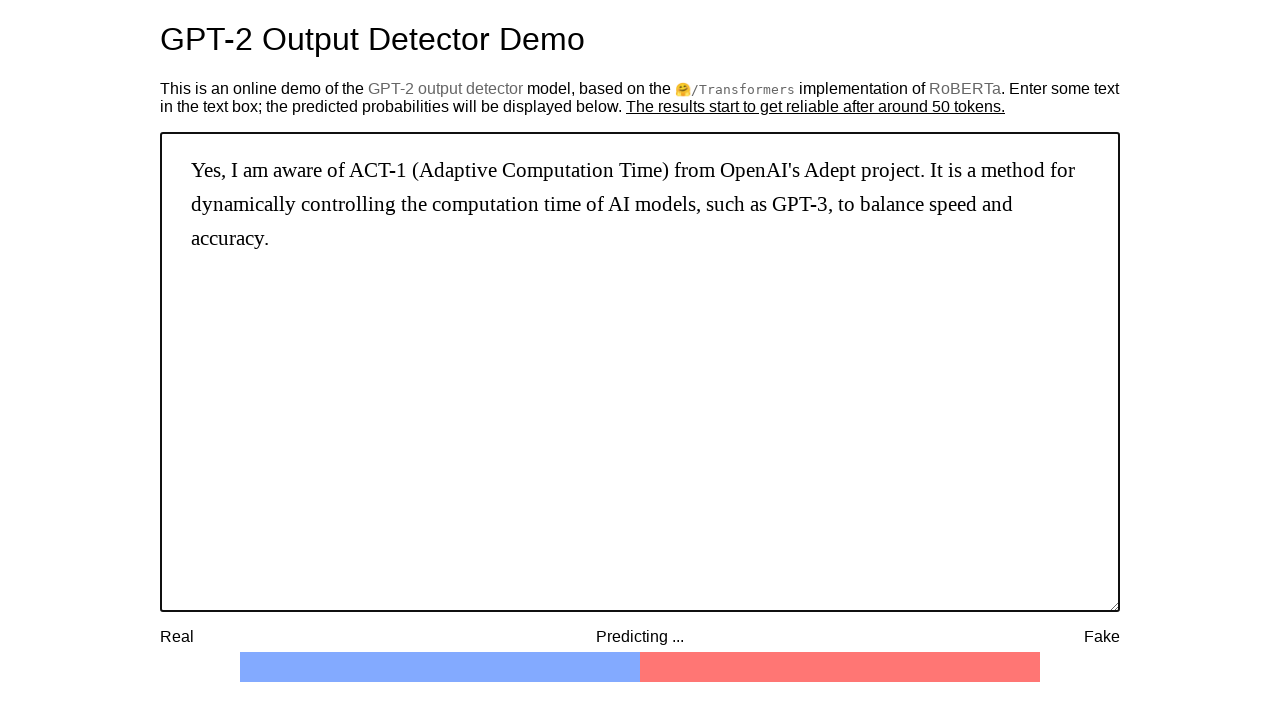

Waited for prediction to complete and message to appear starting with 'Prediction based'
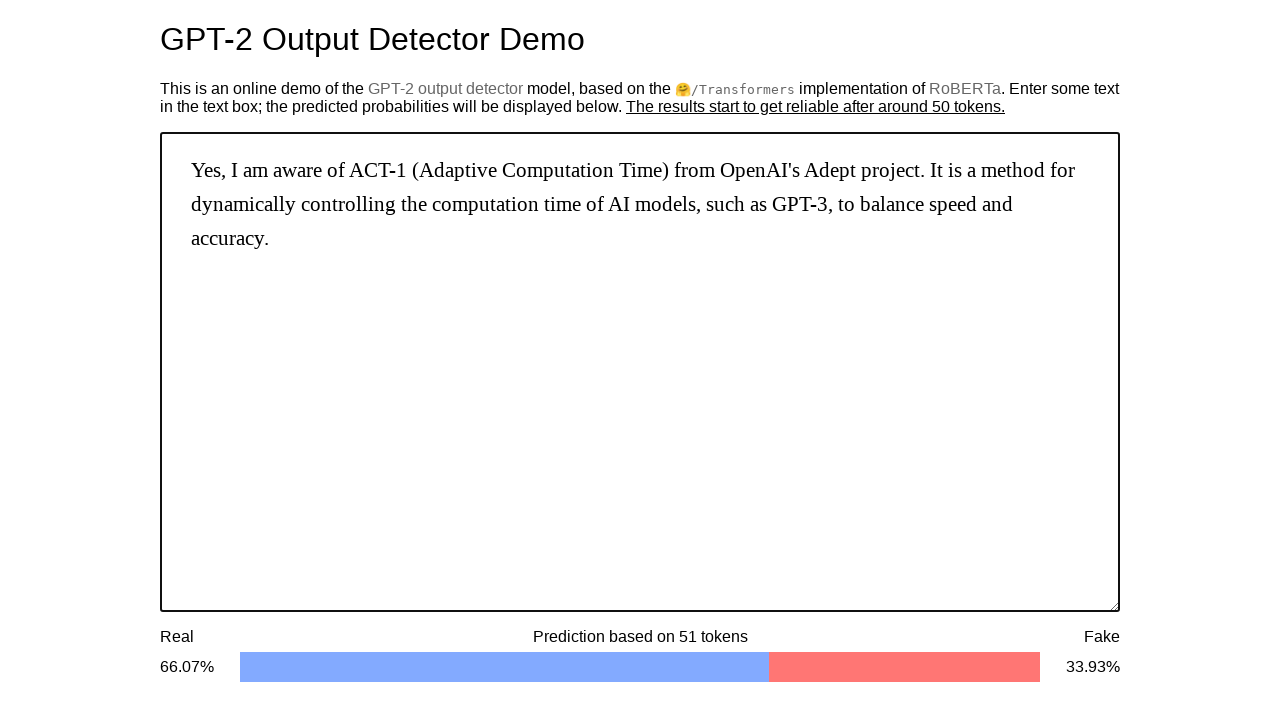

Verified real percentage element is visible on the page
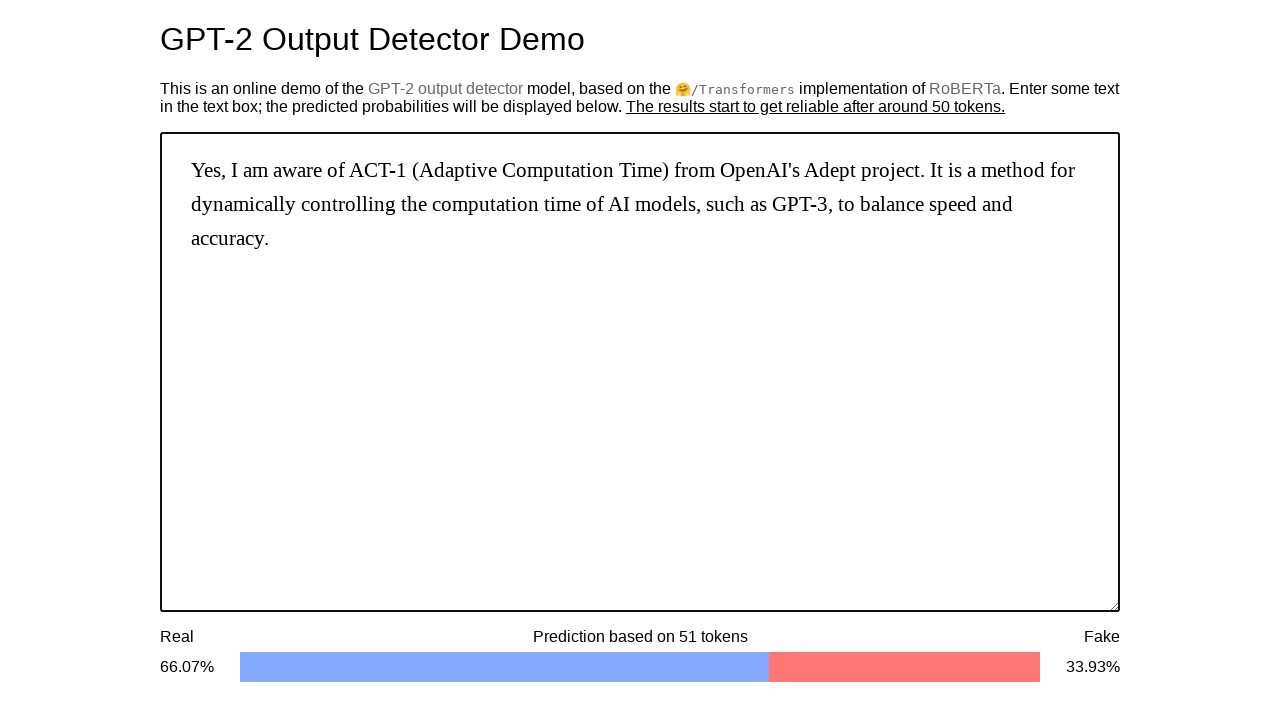

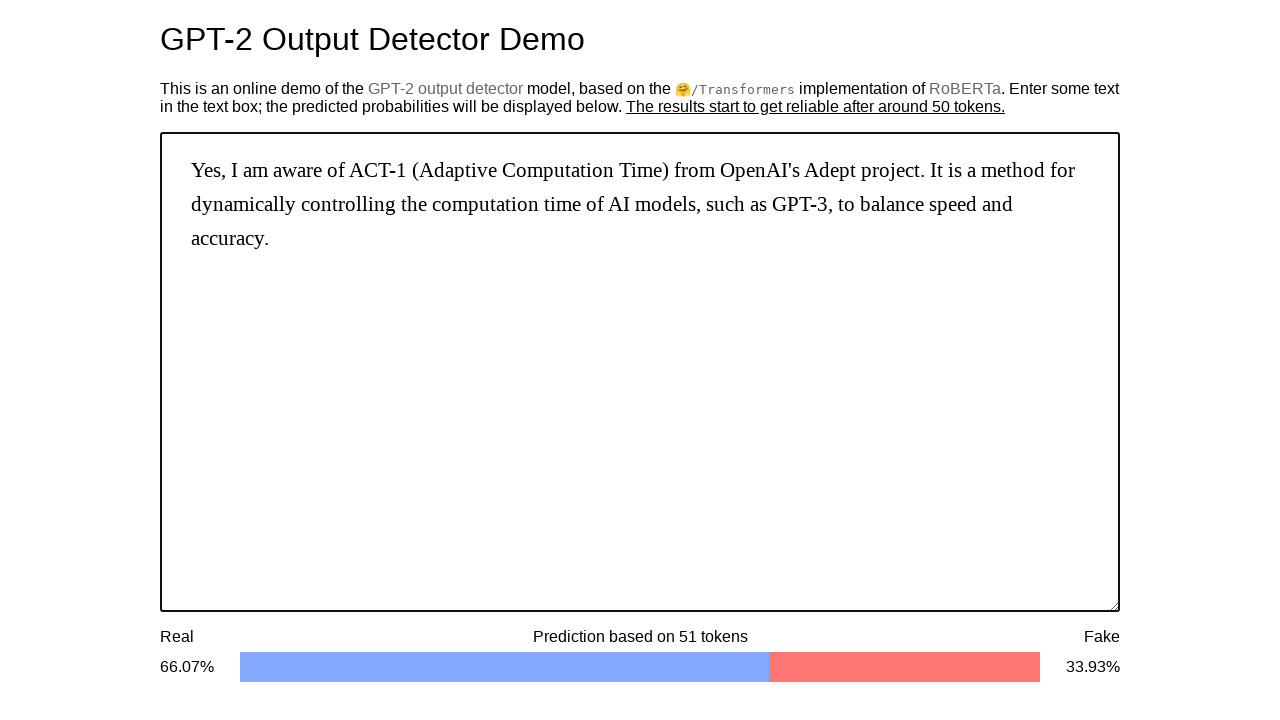